Navigates through multiple Flinders University department pages including library, education, medicine, nursing, health sciences, and science engineering sections

Starting URL: http://www.flinders.edu.au/library

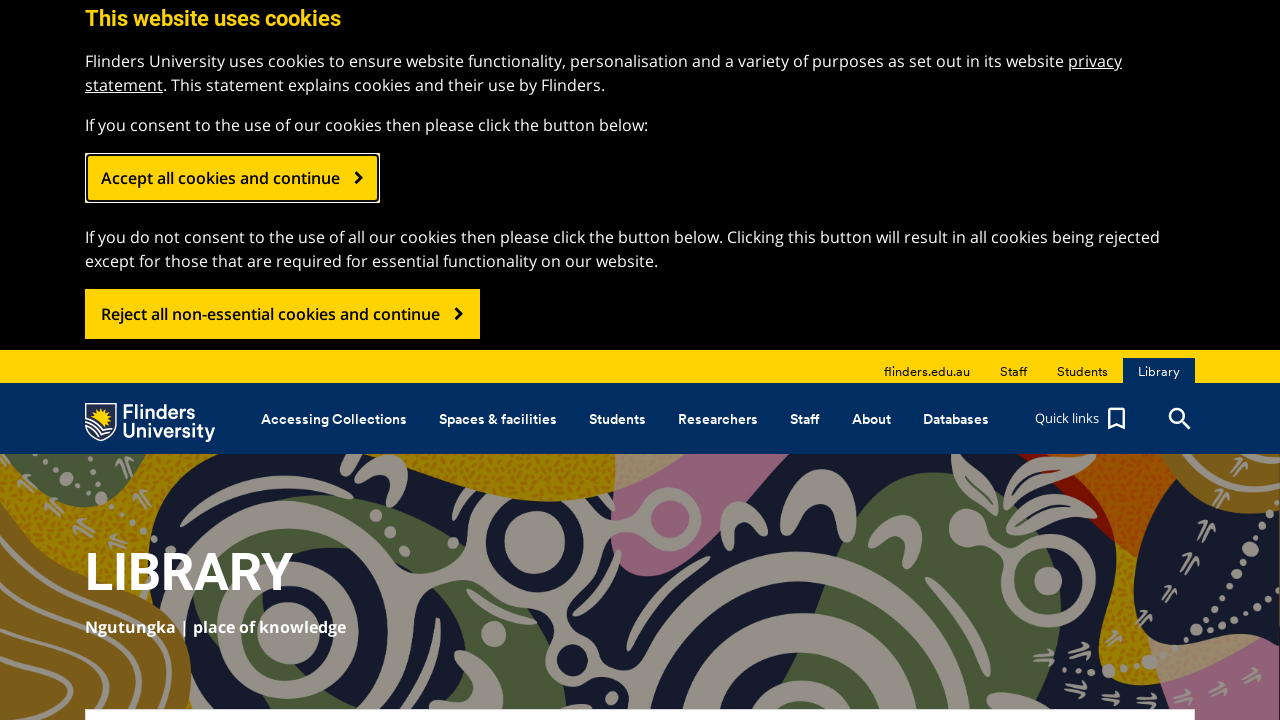

Library page loaded - domcontentloaded state reached
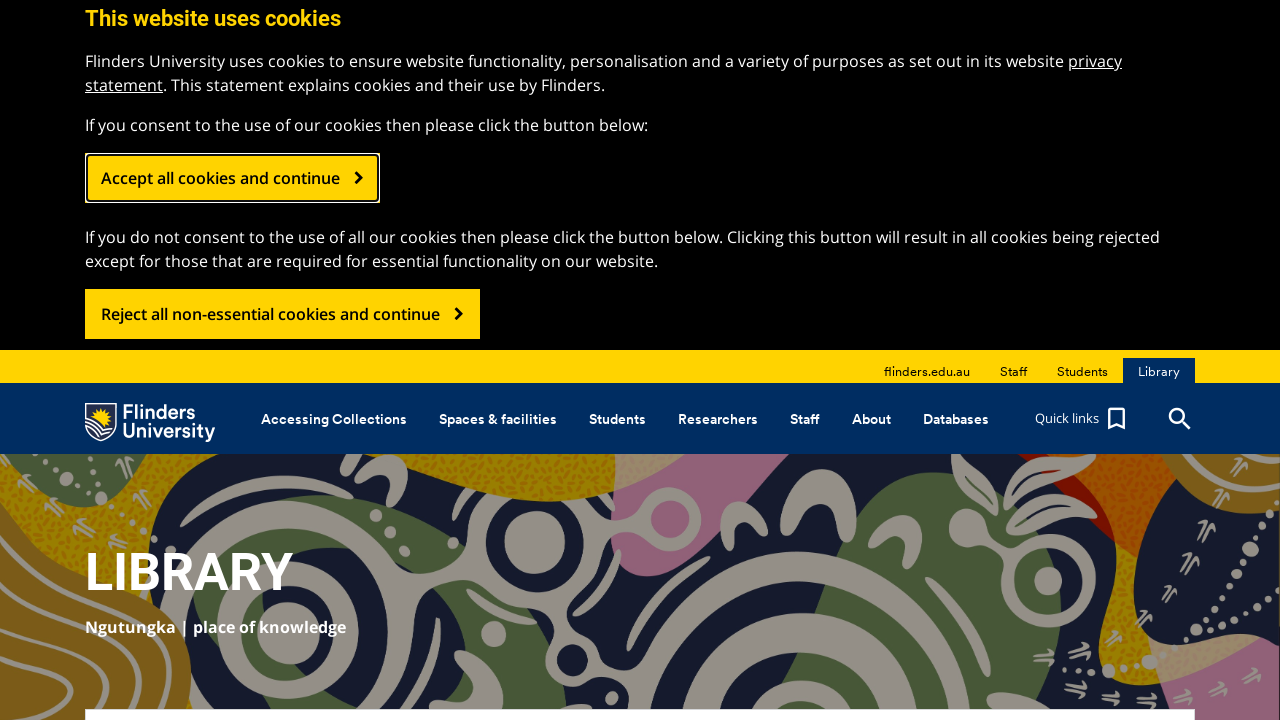

Navigated to Education, Humanities and Law page
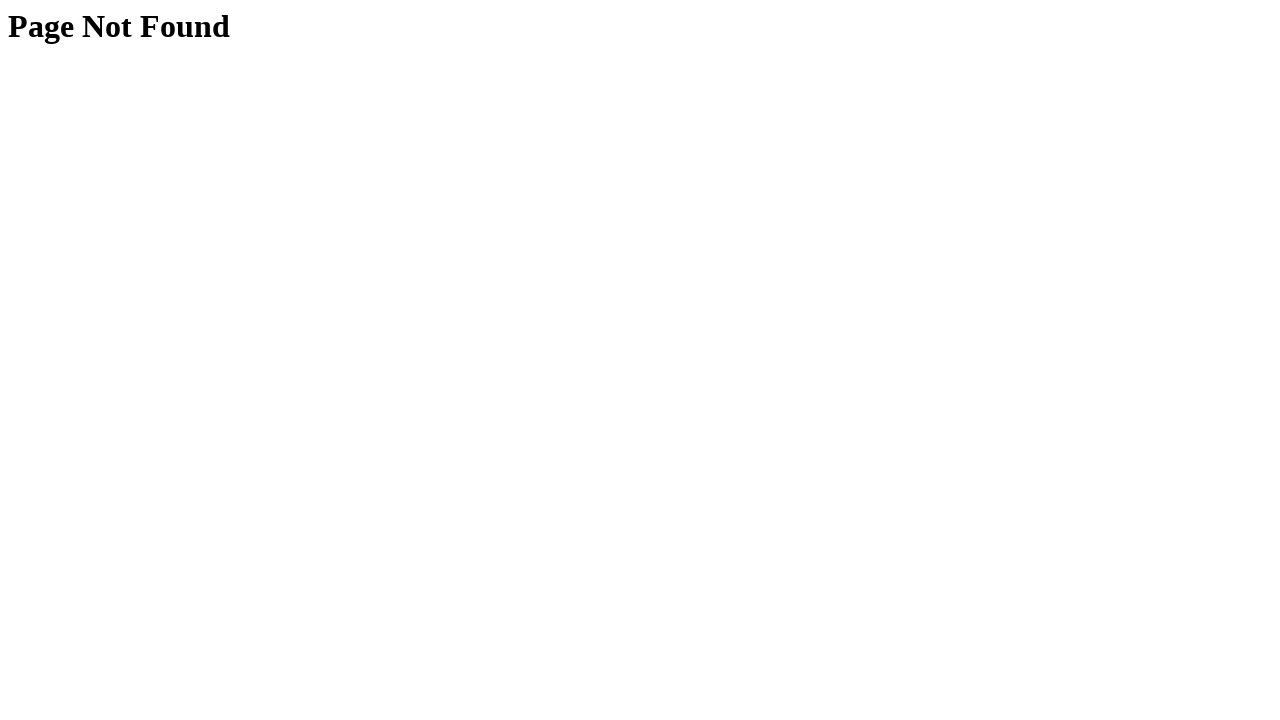

Education, Humanities and Law page loaded - domcontentloaded state reached
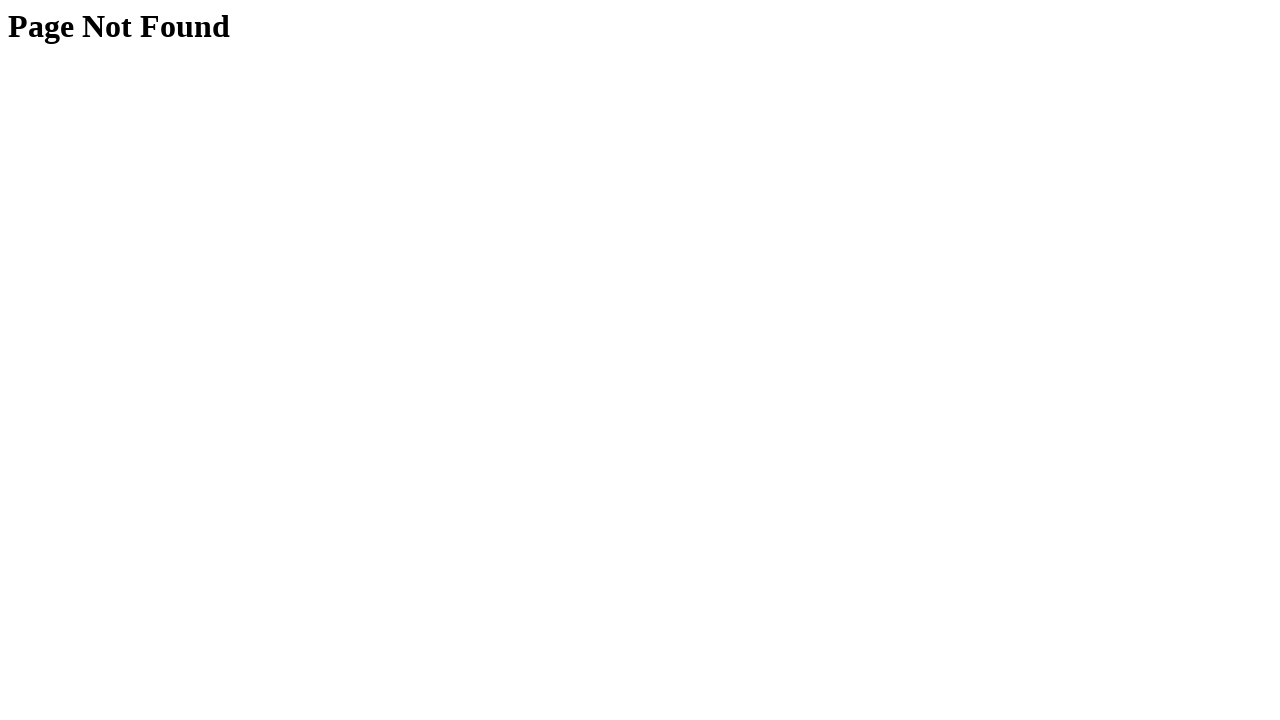

Navigated to Medicine page
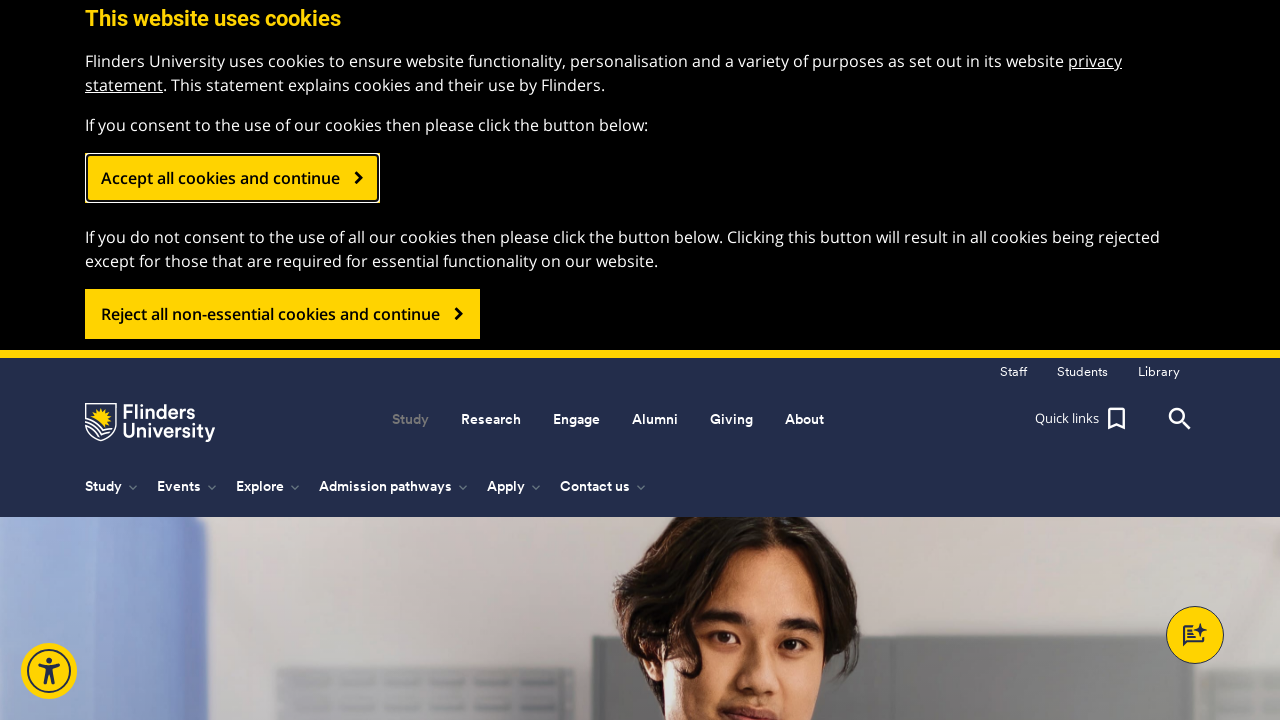

Medicine page loaded - domcontentloaded state reached
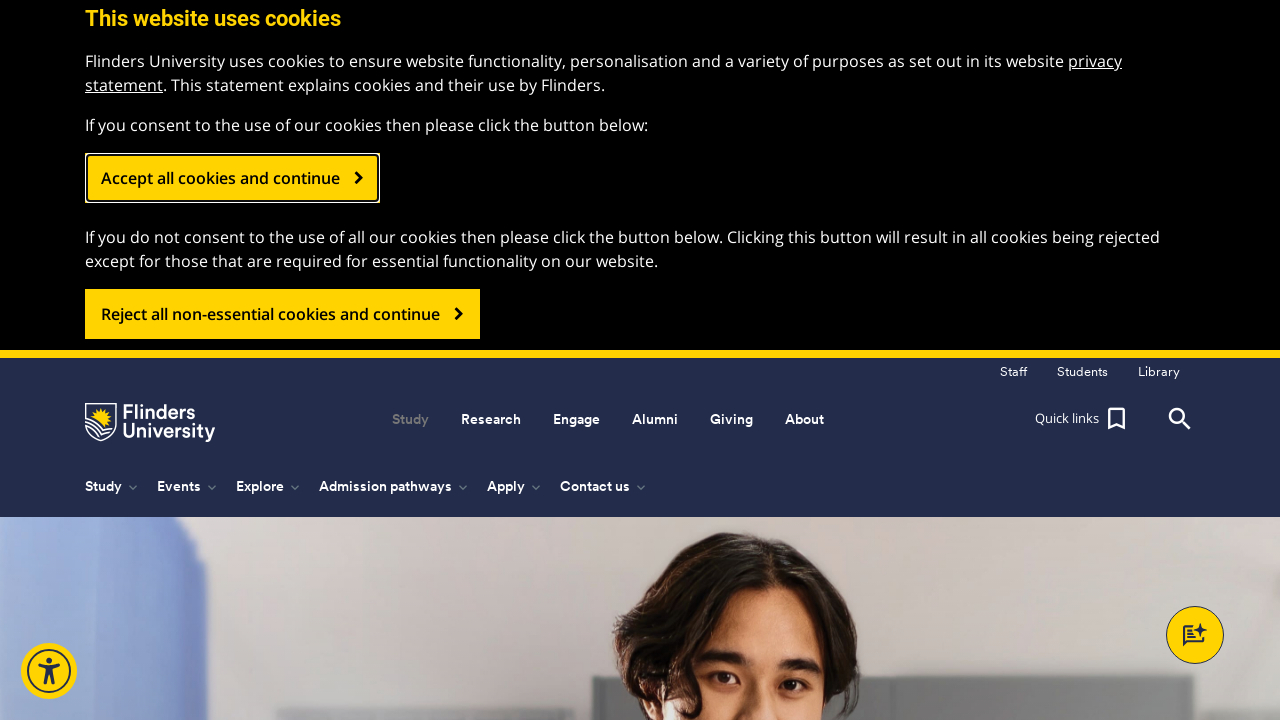

Navigated to Nursing page
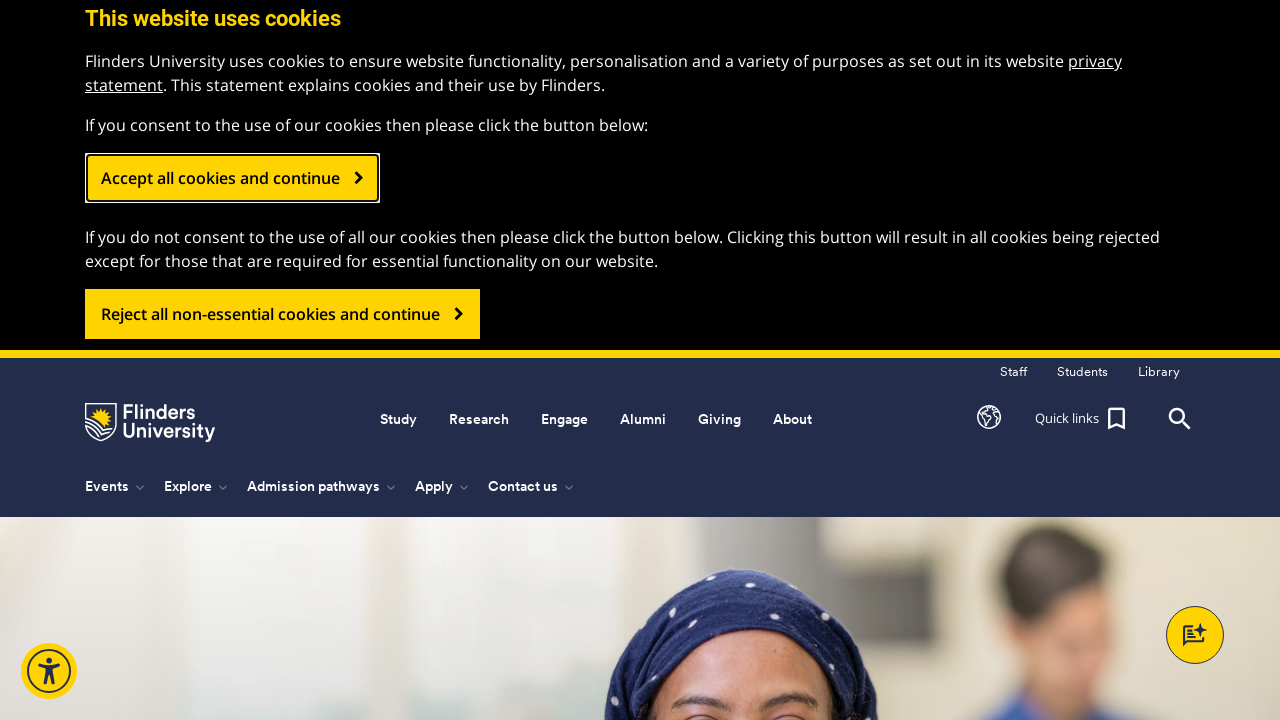

Nursing page loaded - domcontentloaded state reached
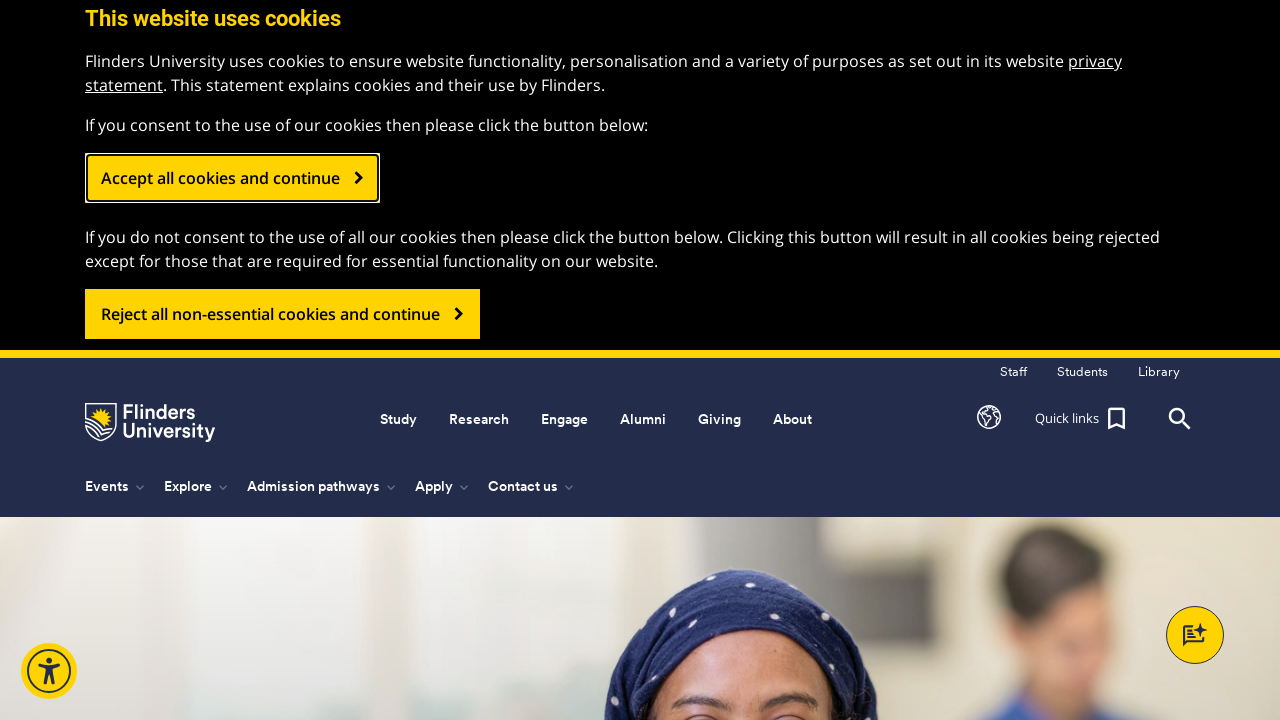

Navigated to School of Health Sciences page
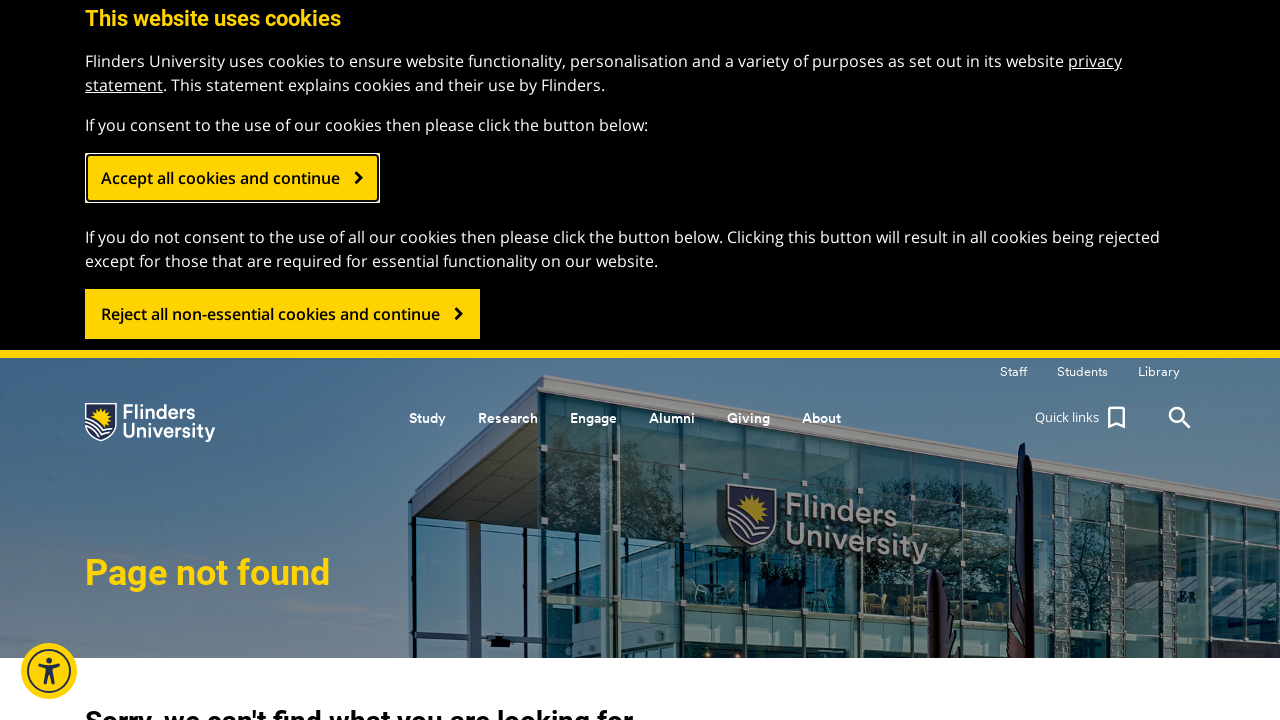

School of Health Sciences page loaded - domcontentloaded state reached
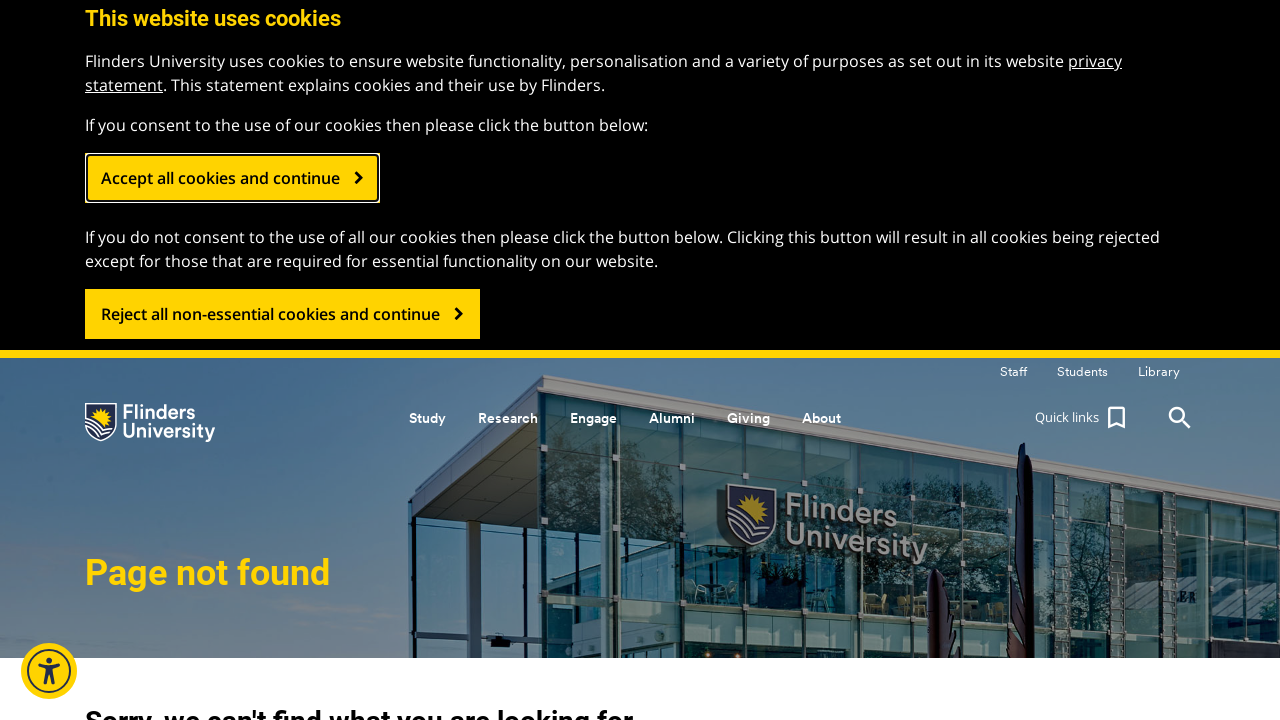

Navigated to School of Biological Sciences page
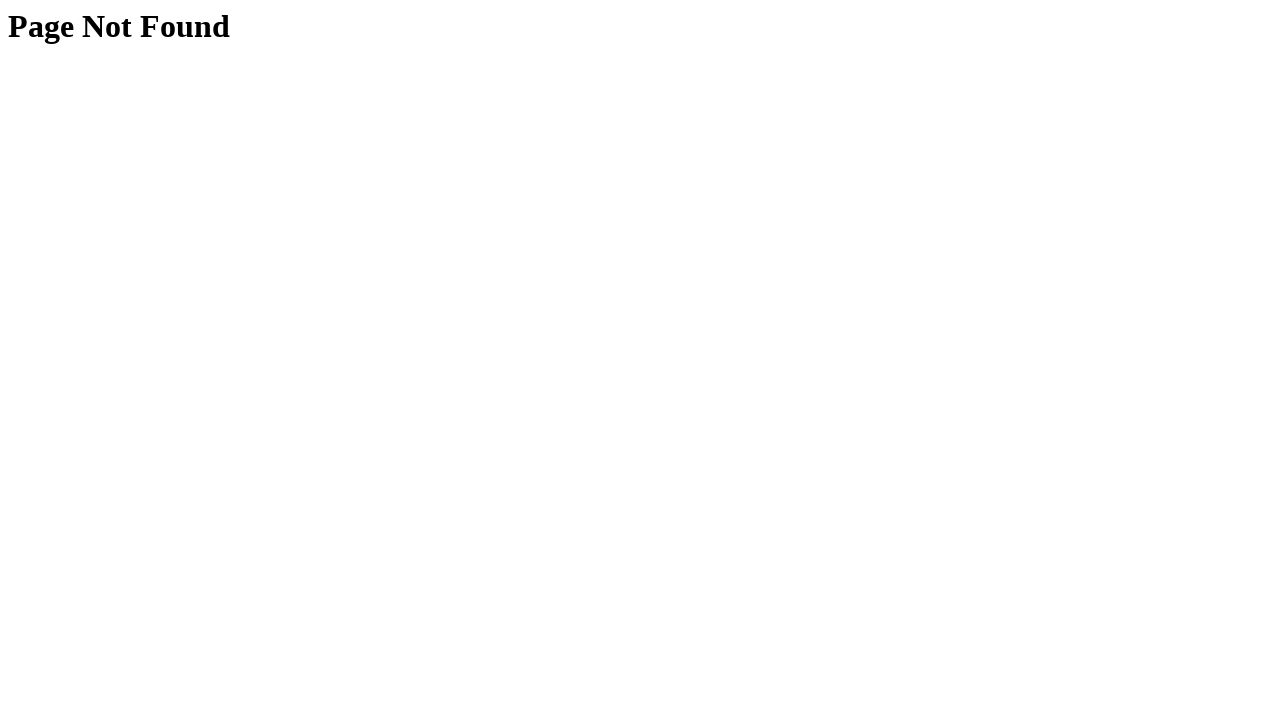

School of Biological Sciences page loaded - domcontentloaded state reached
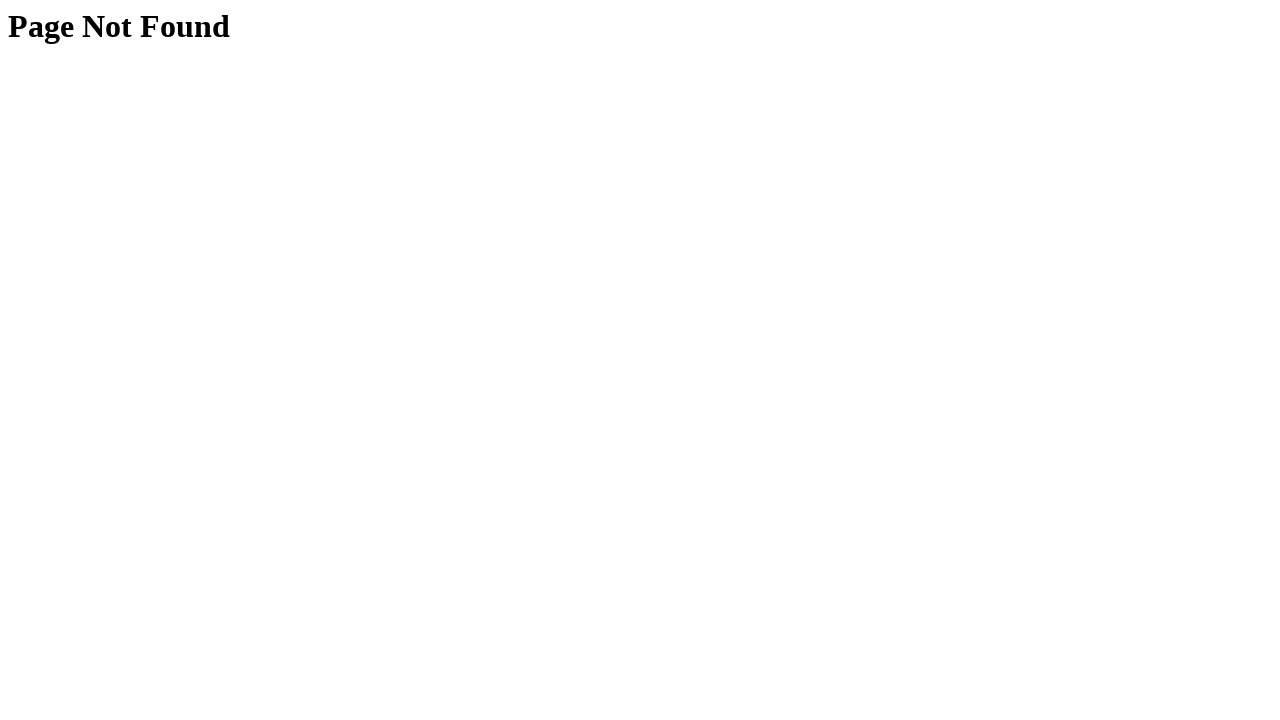

Navigated to Science and Engineering page
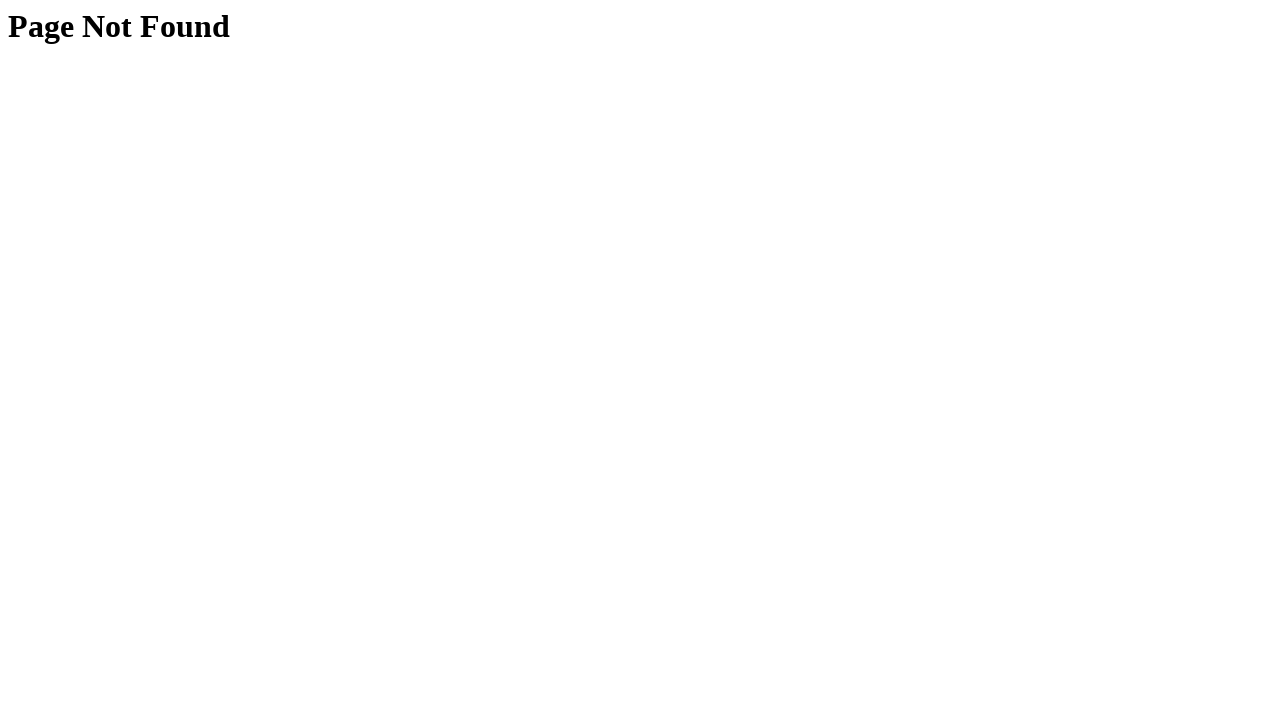

Science and Engineering page loaded - domcontentloaded state reached
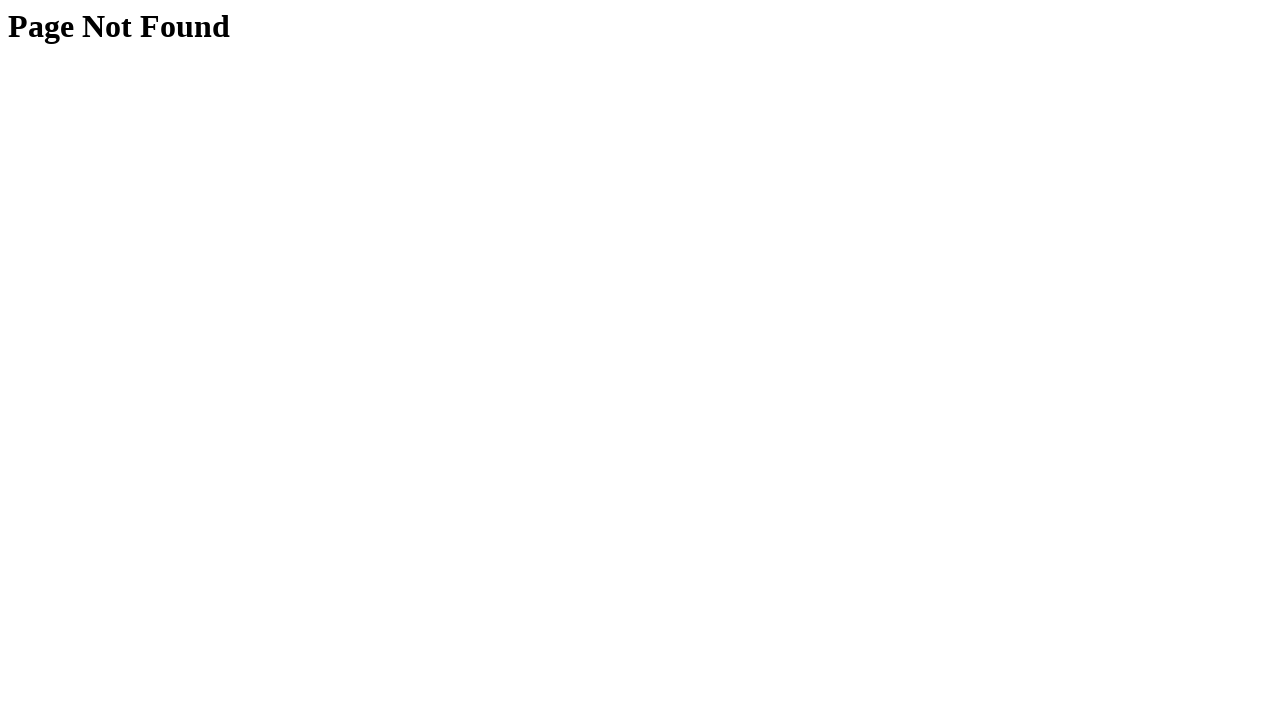

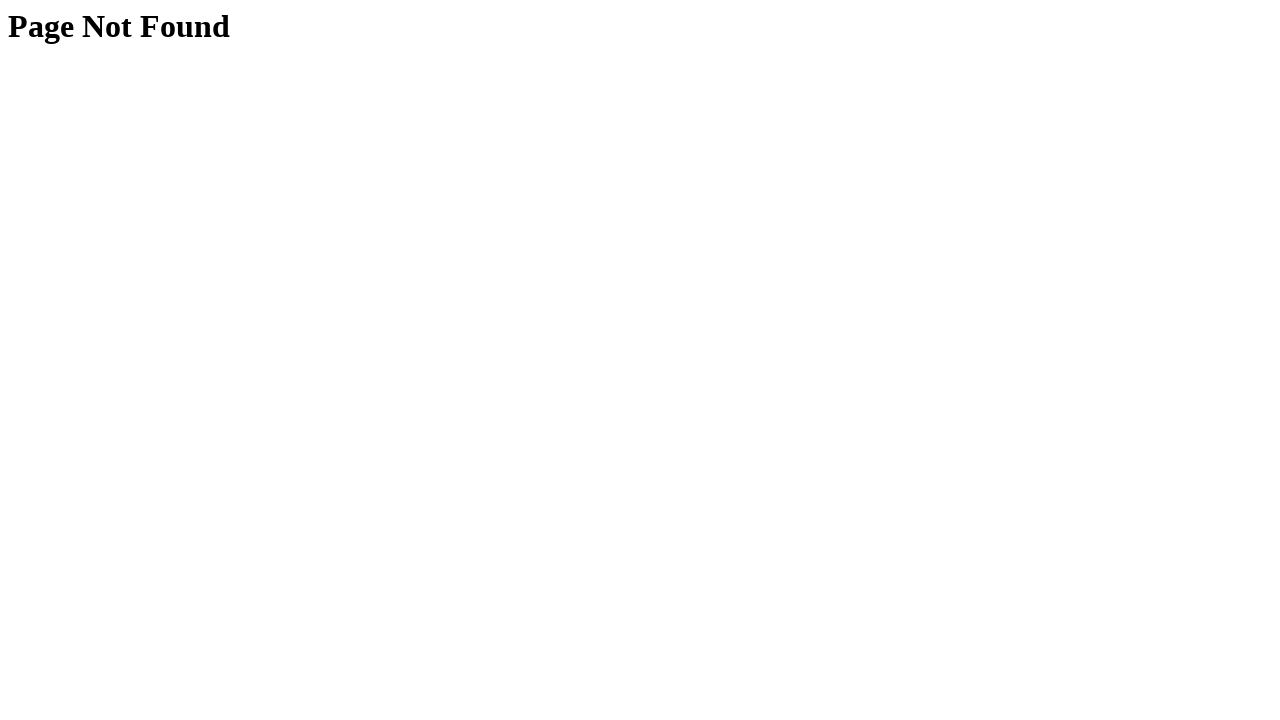